Tests a specific link that returns a created response

Starting URL: https://www.tutorialspoint.com/selenium/practice/selenium_automation_practice.php

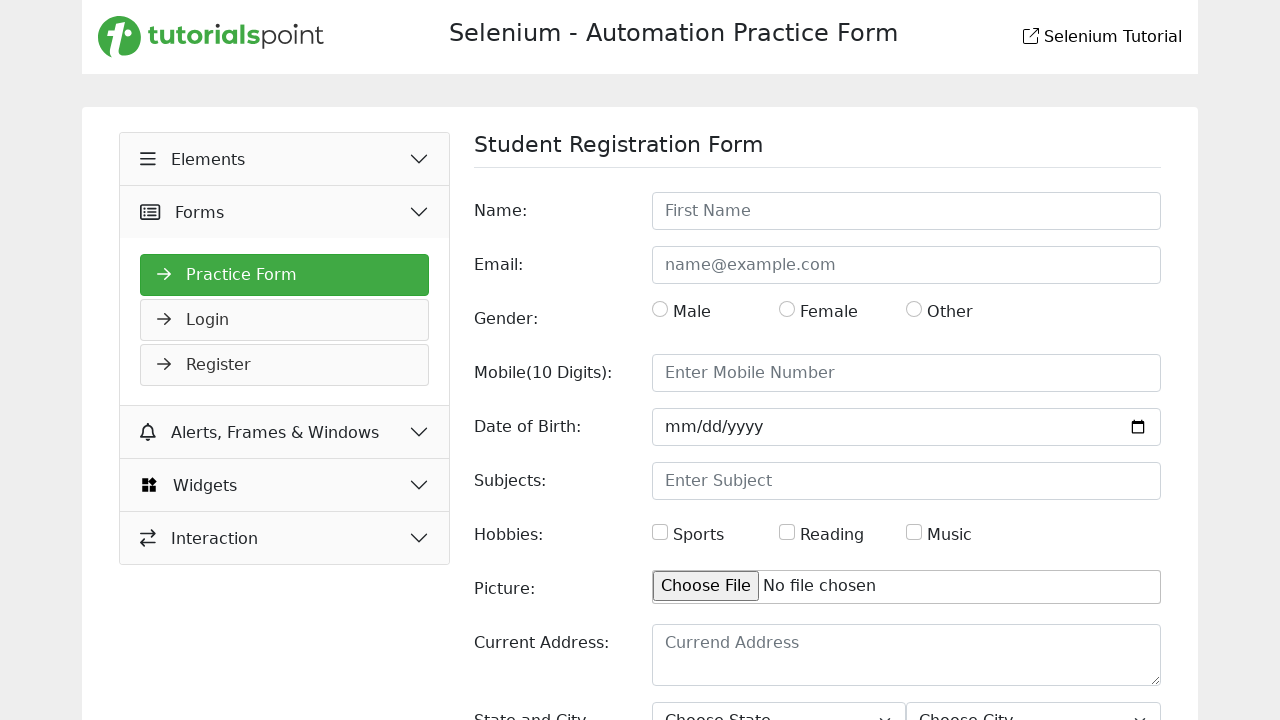

Clicked Elements button at (285, 159) on xpath=//button[normalize-space()='Elements']
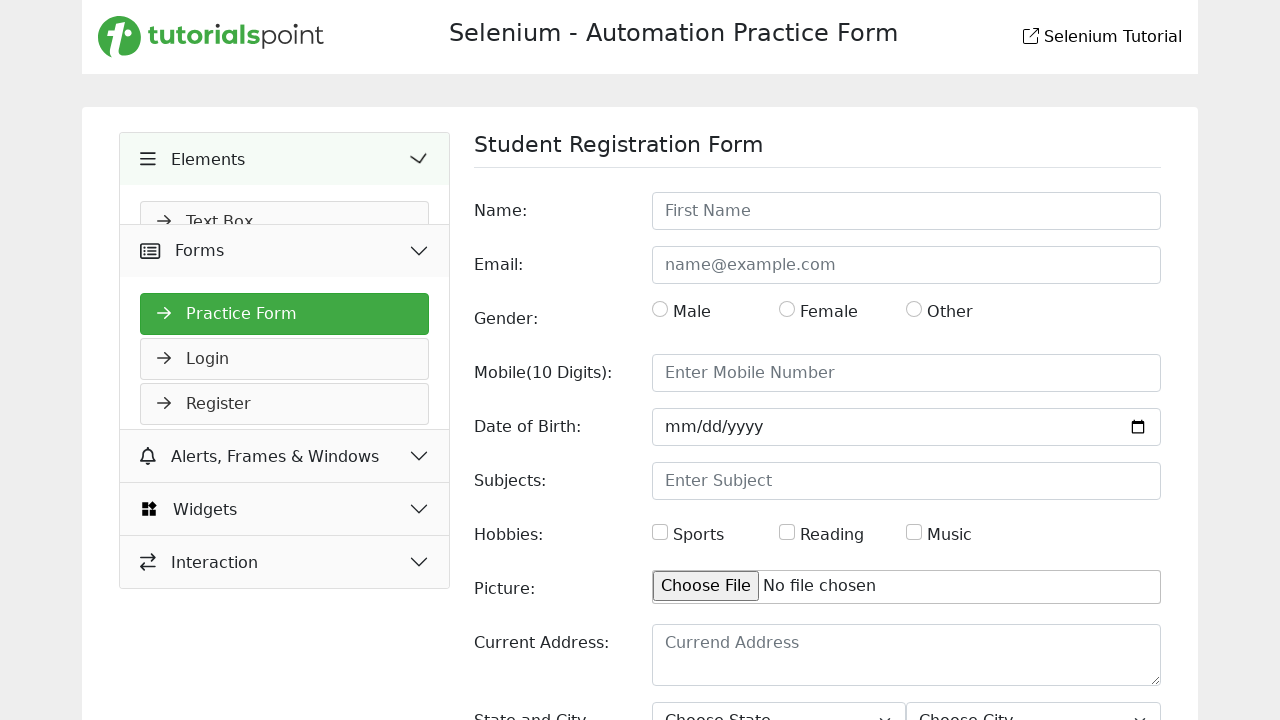

Clicked Links element at (285, 447) on a[href='links.php']
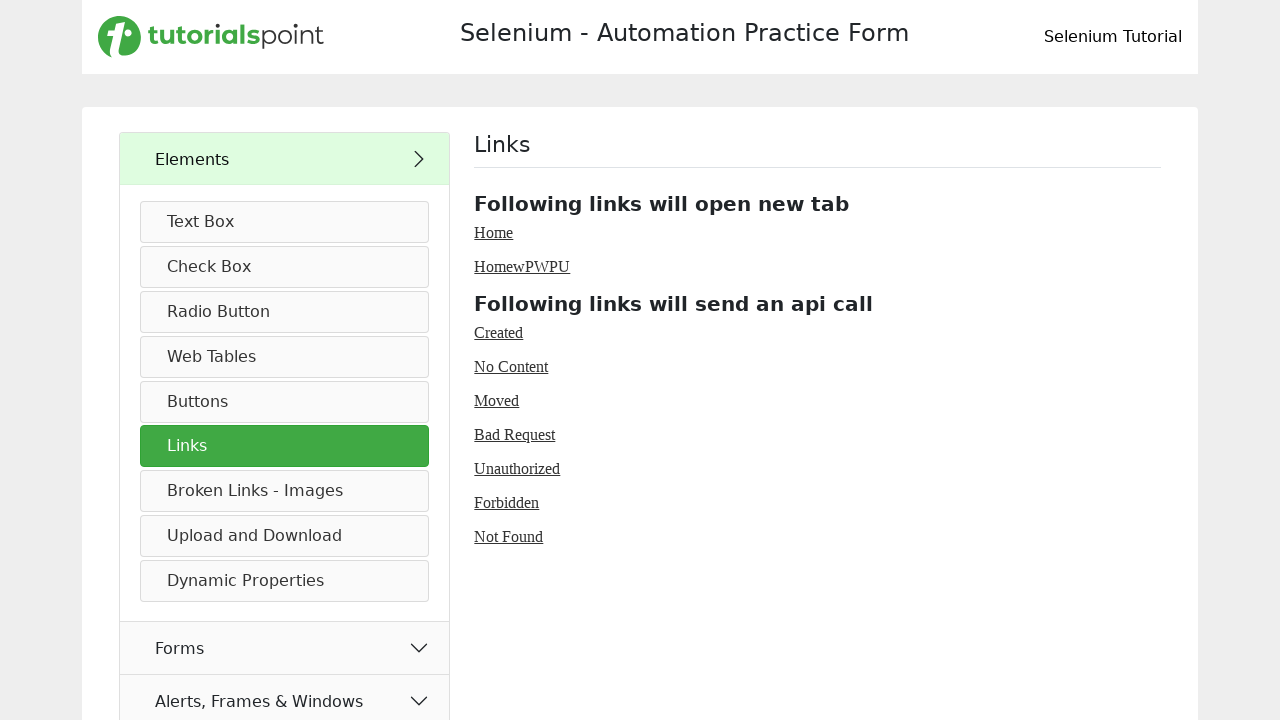

Clicked created link that returns a created response at (499, 332) on #created
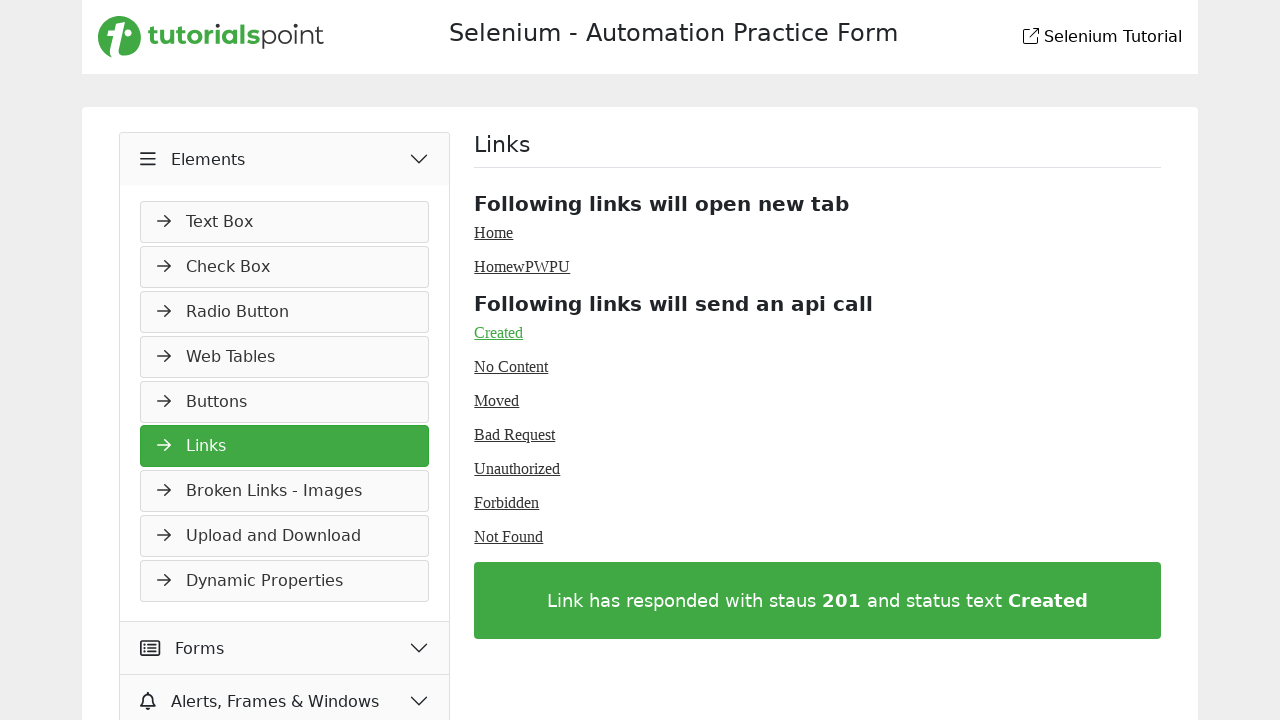

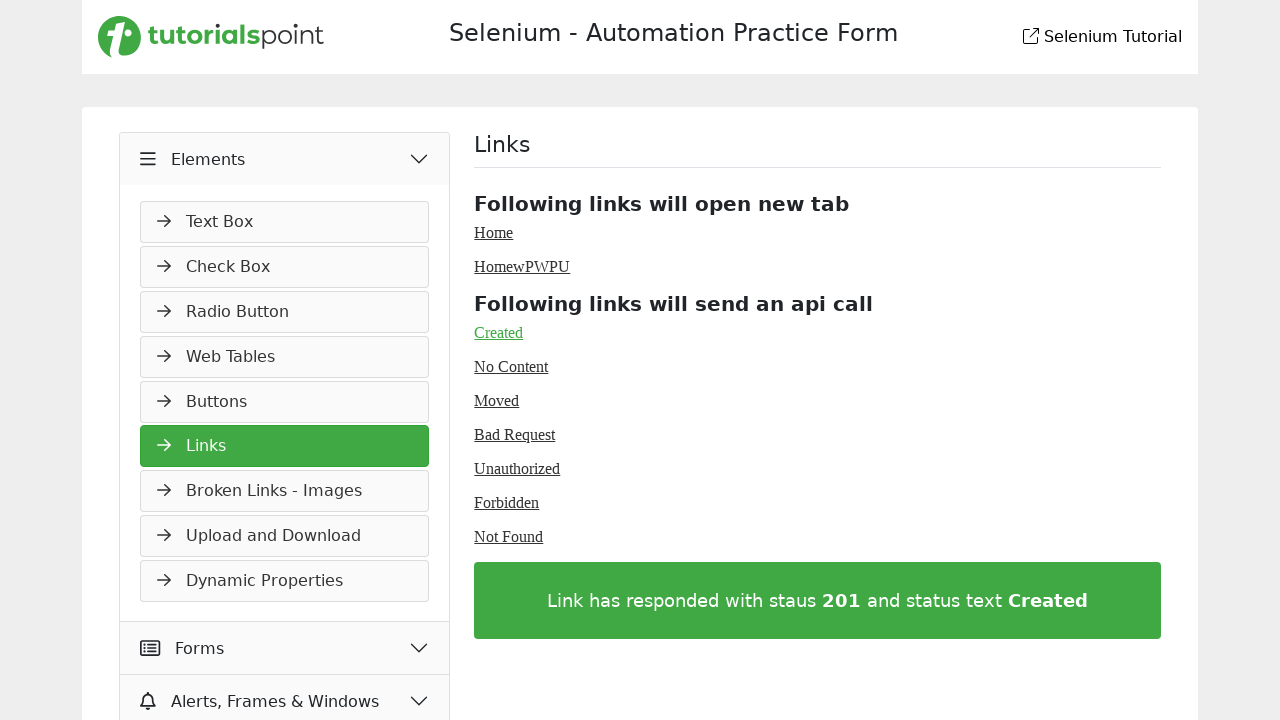